Tests the tooltip functionality by hovering over a button and verifying the tooltip appears

Starting URL: https://demoqa.com/tool-tips

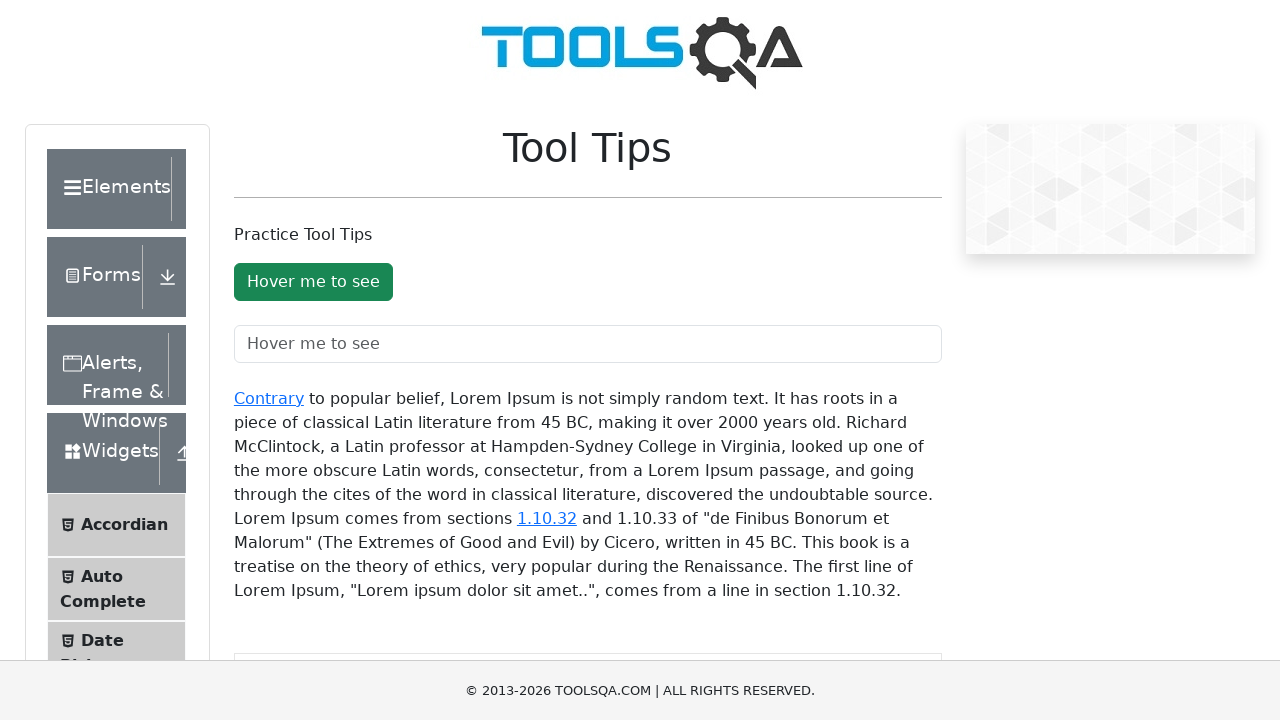

Hovered over the tooltip button at (313, 282) on #toolTipButton
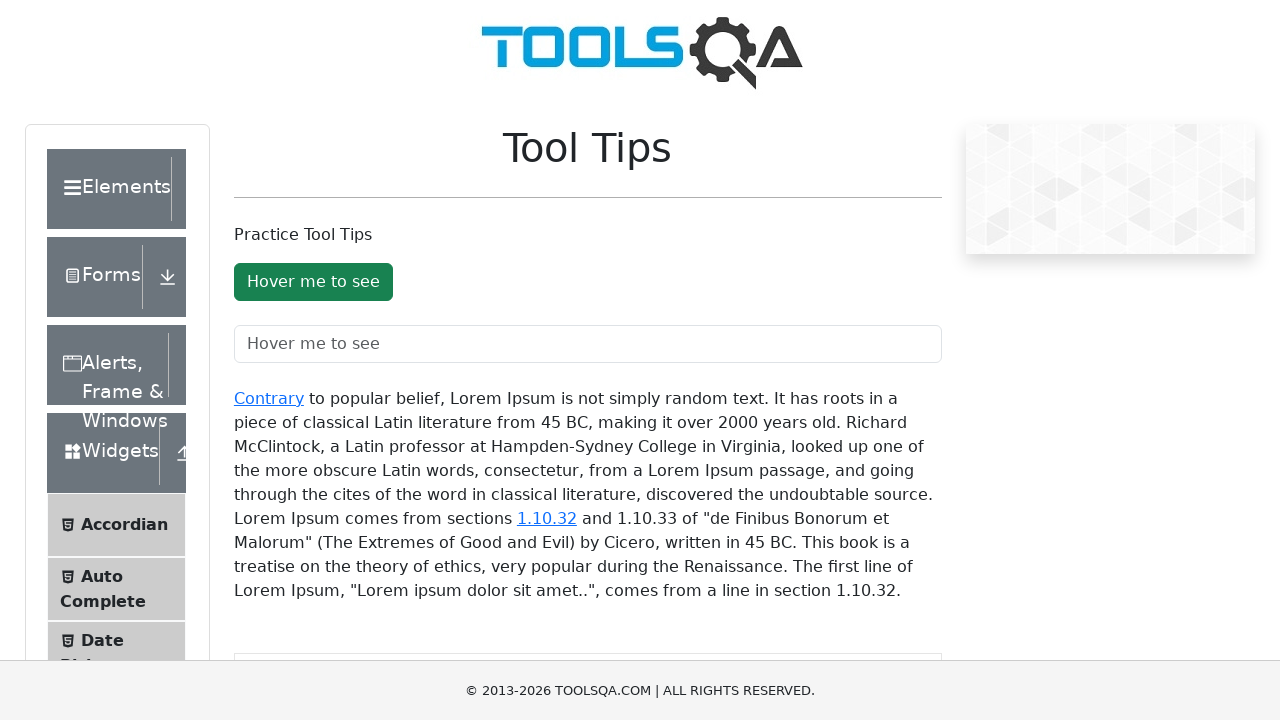

Tooltip appeared with aria-describedby attribute set to 'buttonToolTip'
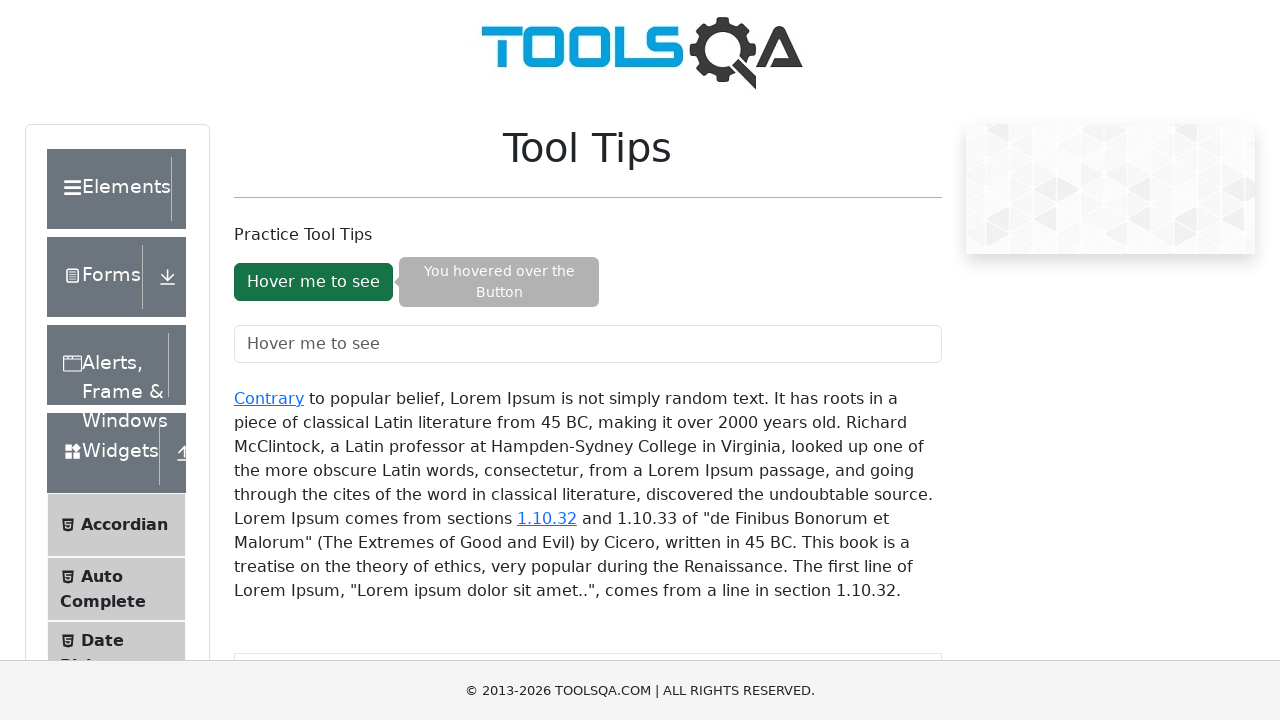

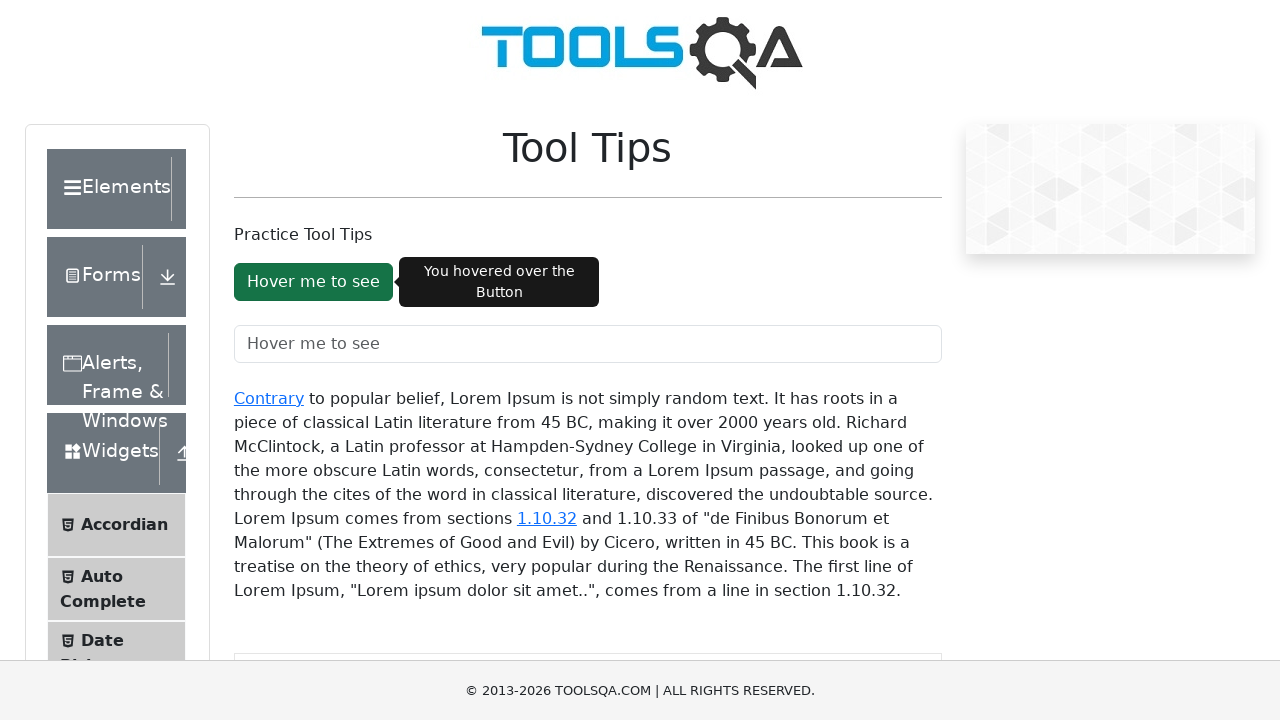